Tests navigation across multiple frames by clicking links in different frame contexts

Starting URL: https://www.w3.org/WAI/UA/TS/html401/cp0101/0101-FRAME-TEST.html

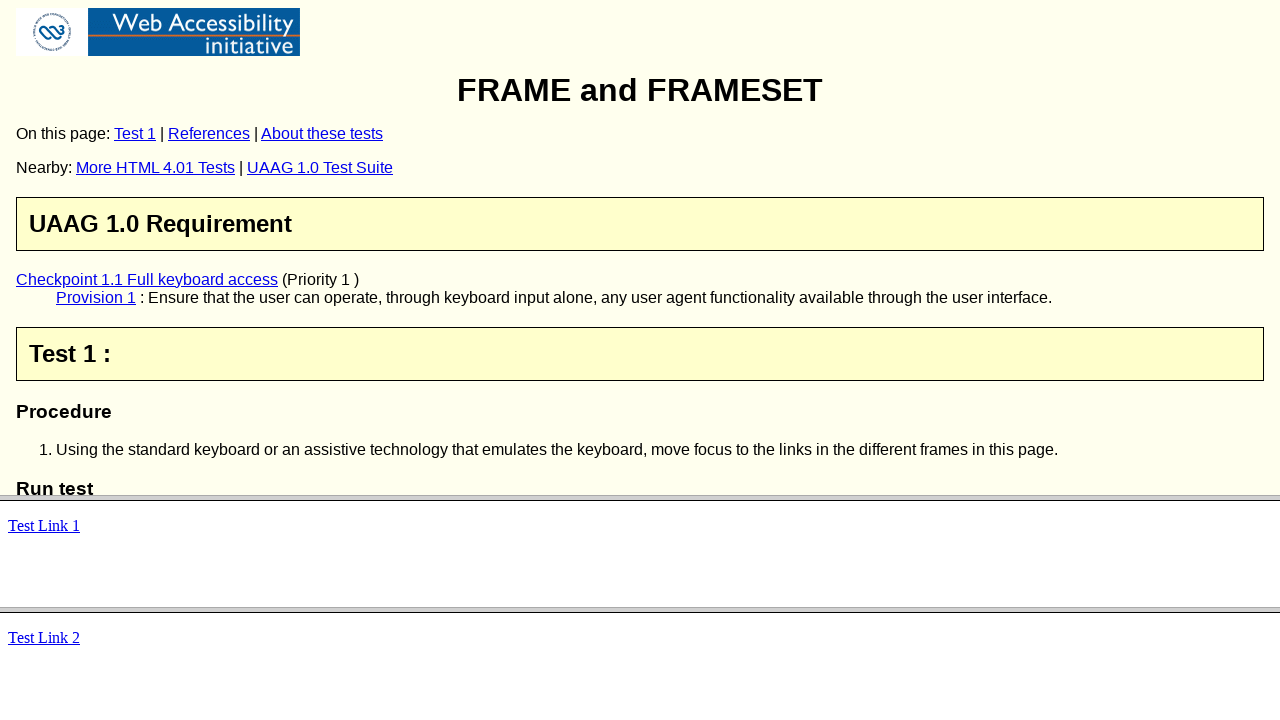

Located 'target1' frame
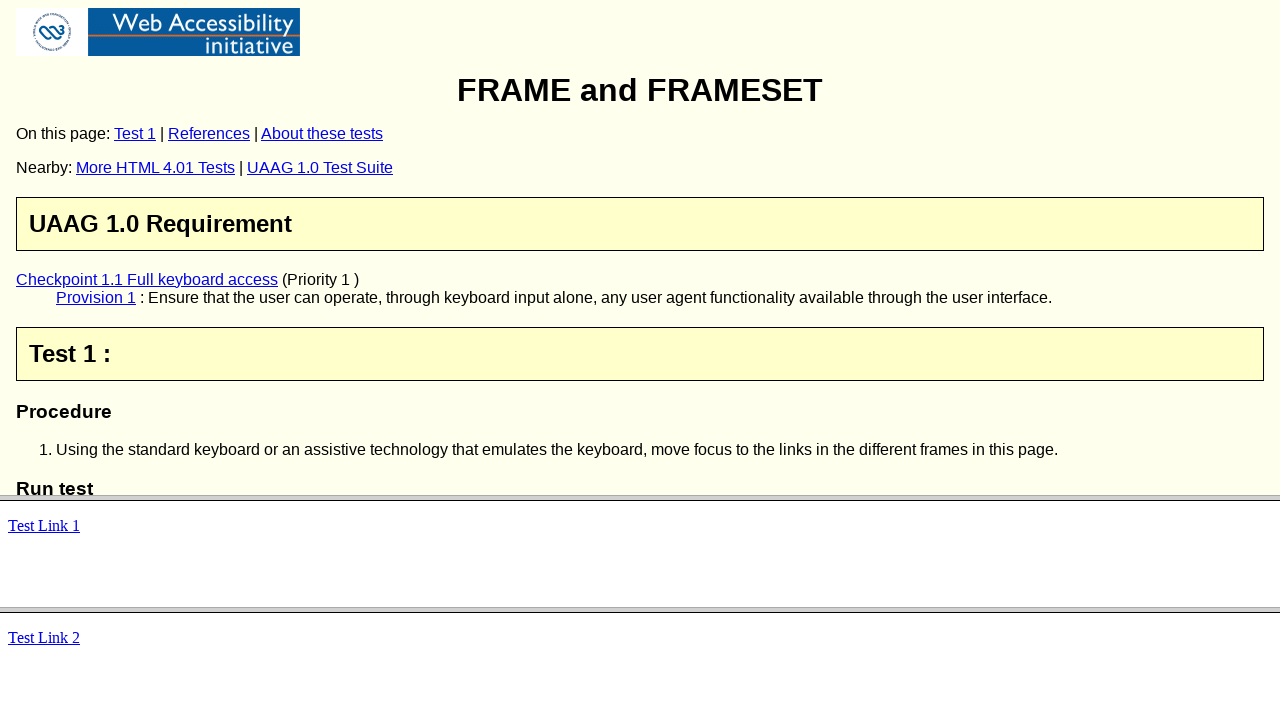

Clicked 'Test Link 1' in target1 frame at (44, 526) on text=Test Link 1
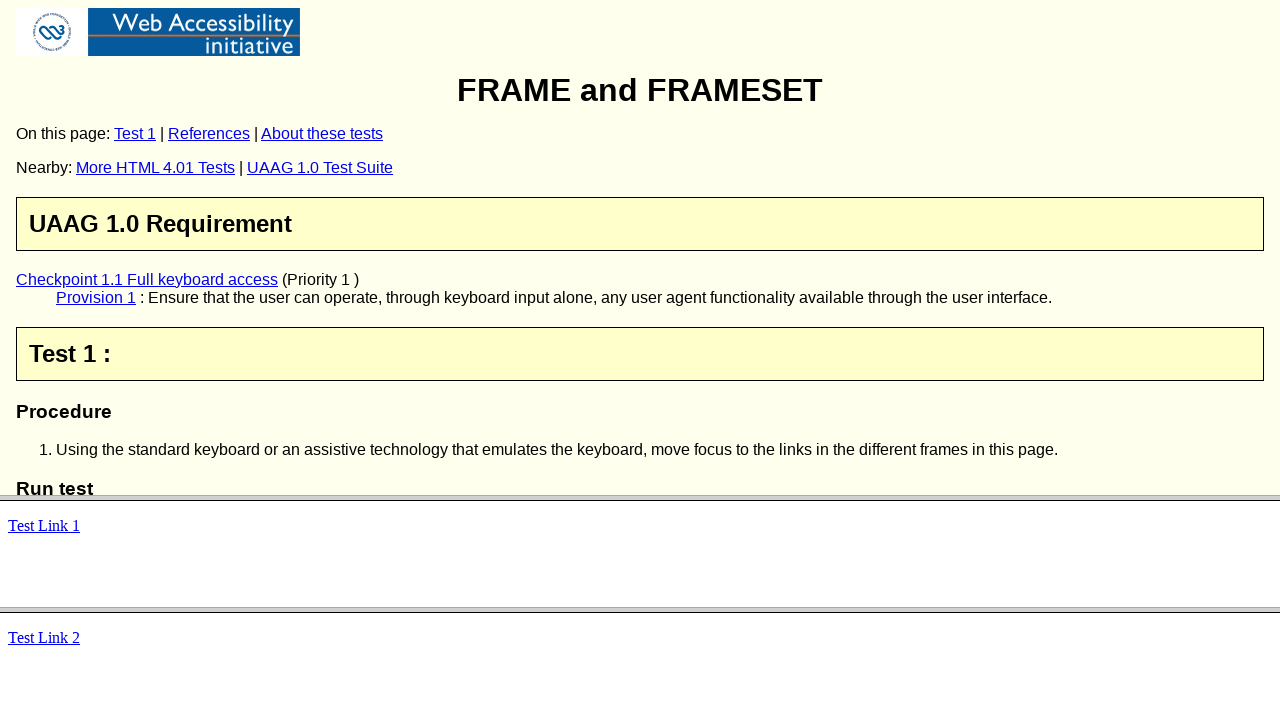

Retrieved page title: 'UAAG Test Suite: HTML 4.01 Frame Test Page'
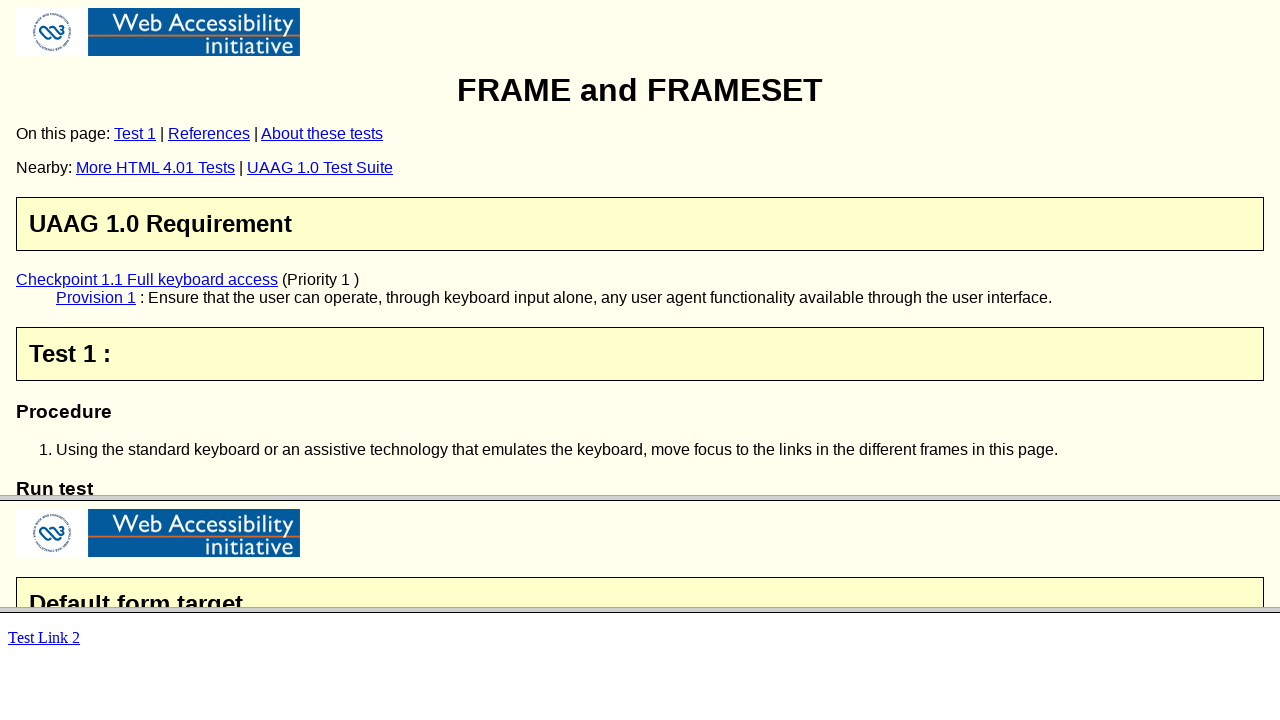

Located 'head' frame
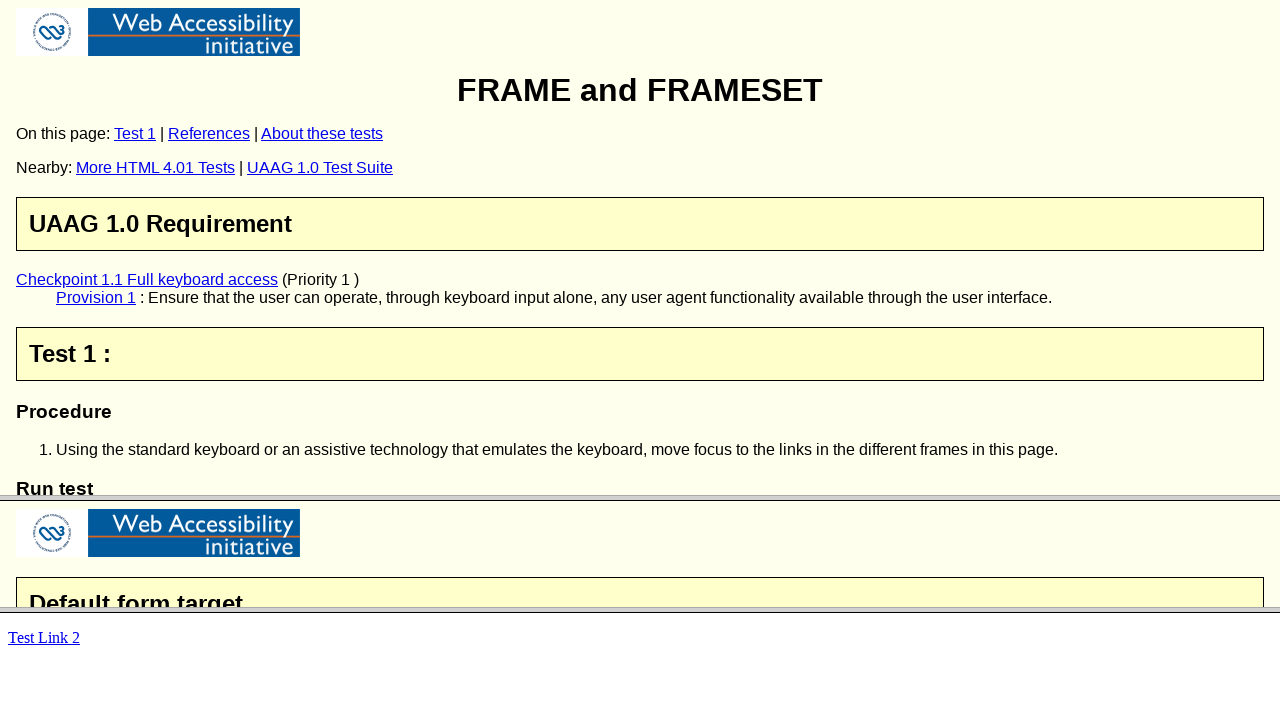

Clicked 'References' link in head frame at (209, 134) on text=References
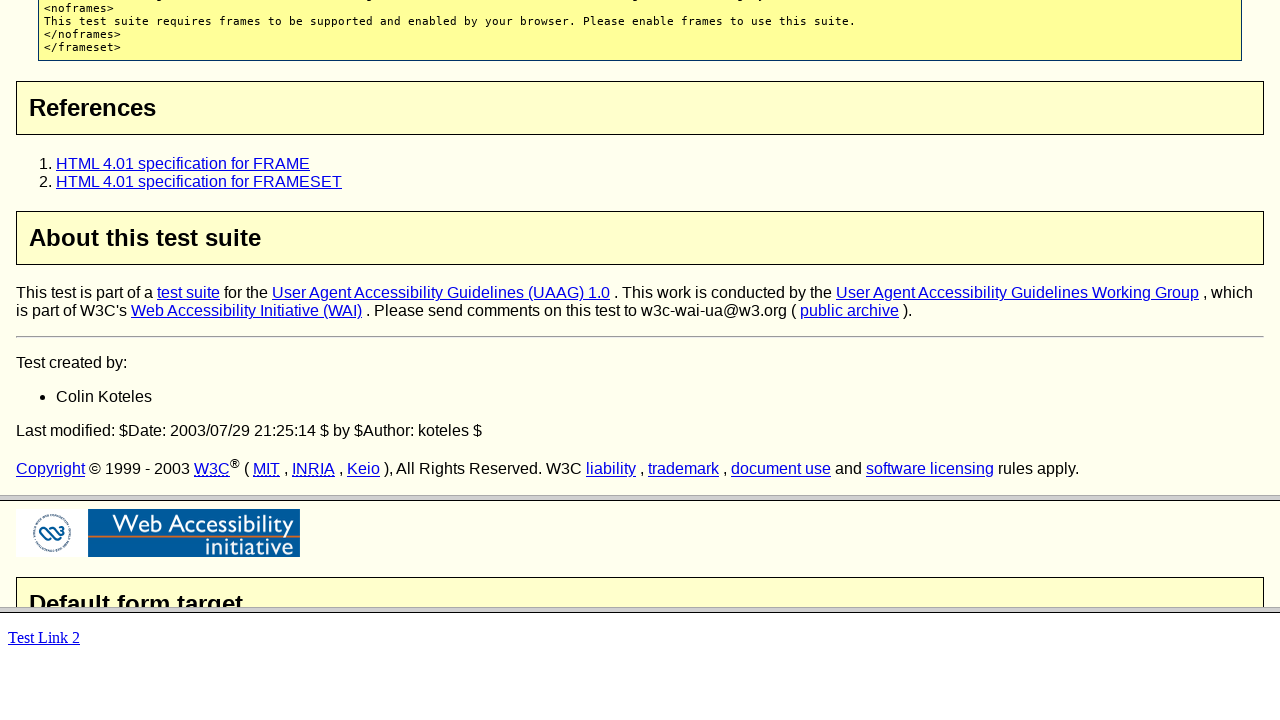

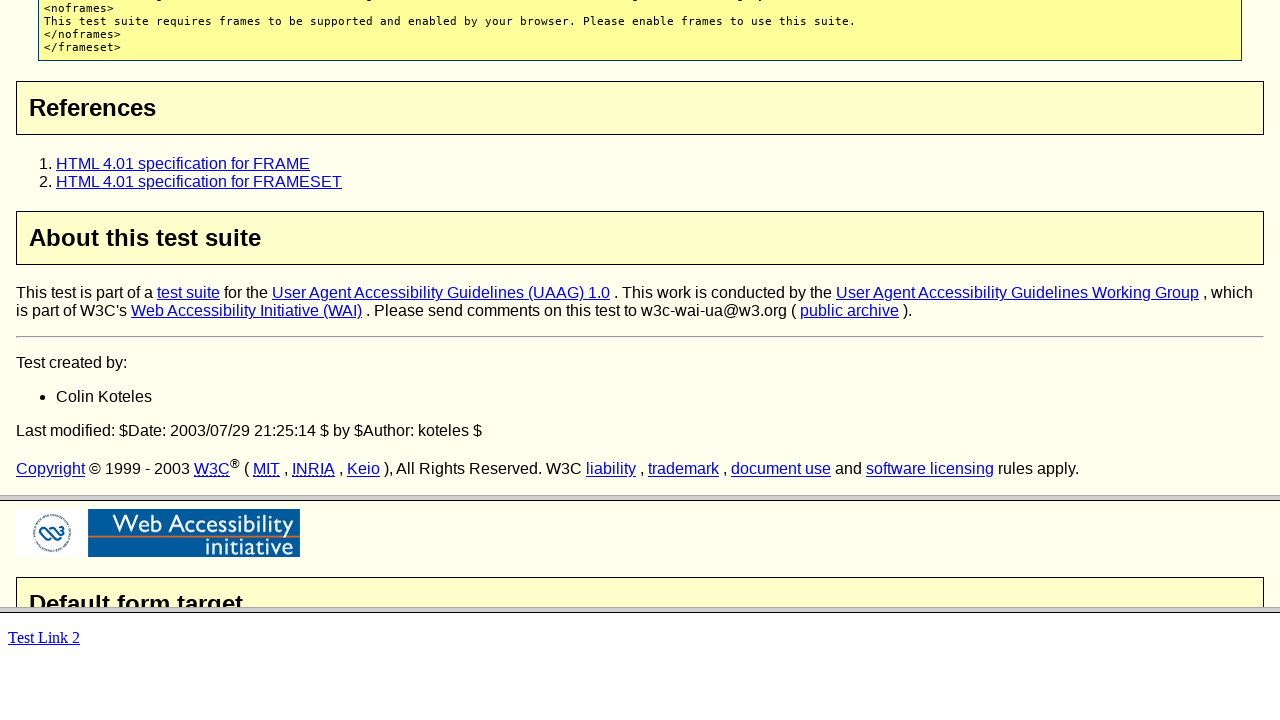